Tests that Clear completed button is hidden when no items are completed

Starting URL: https://demo.playwright.dev/todomvc

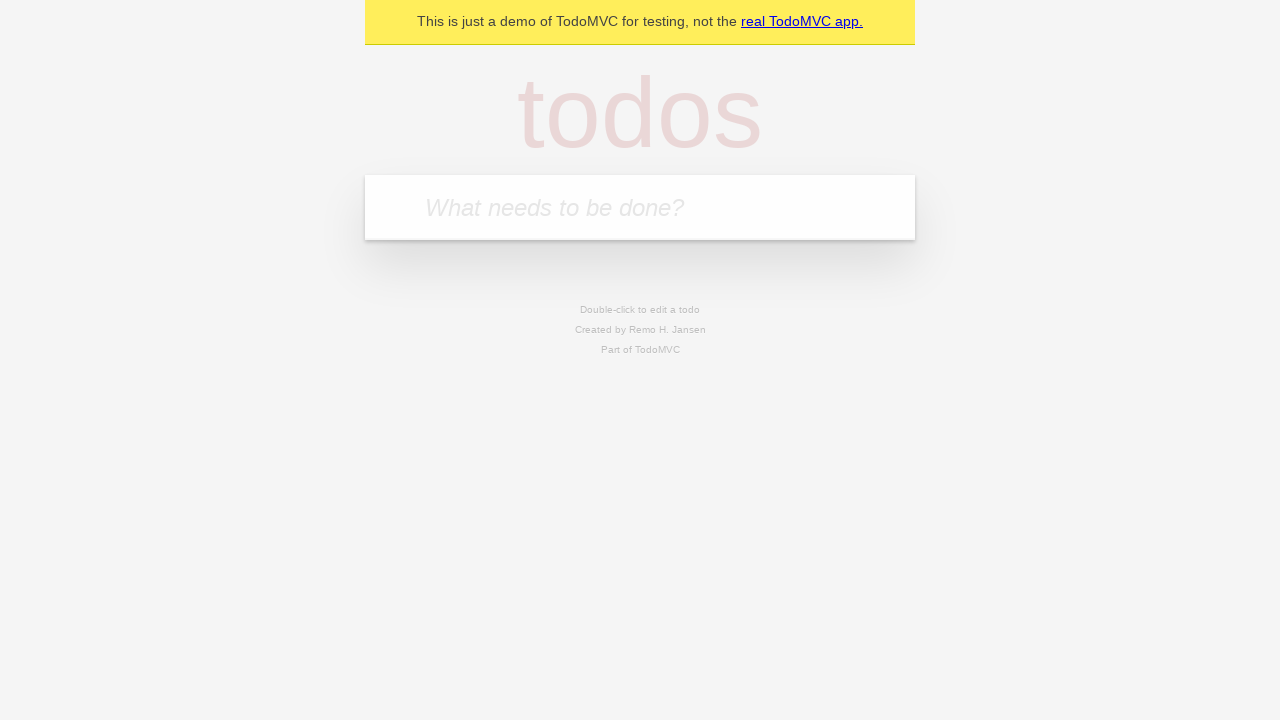

Filled todo input with 'buy some cheese' on internal:attr=[placeholder="What needs to be done?"i]
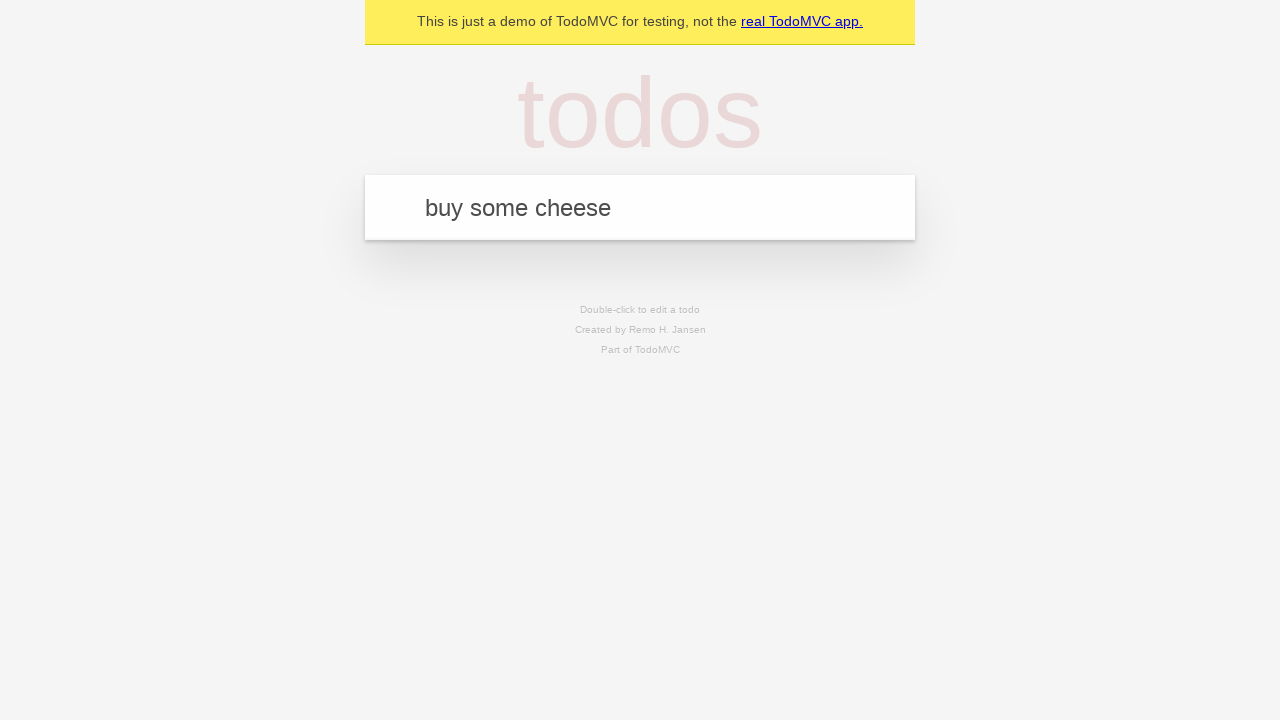

Pressed Enter to add first todo on internal:attr=[placeholder="What needs to be done?"i]
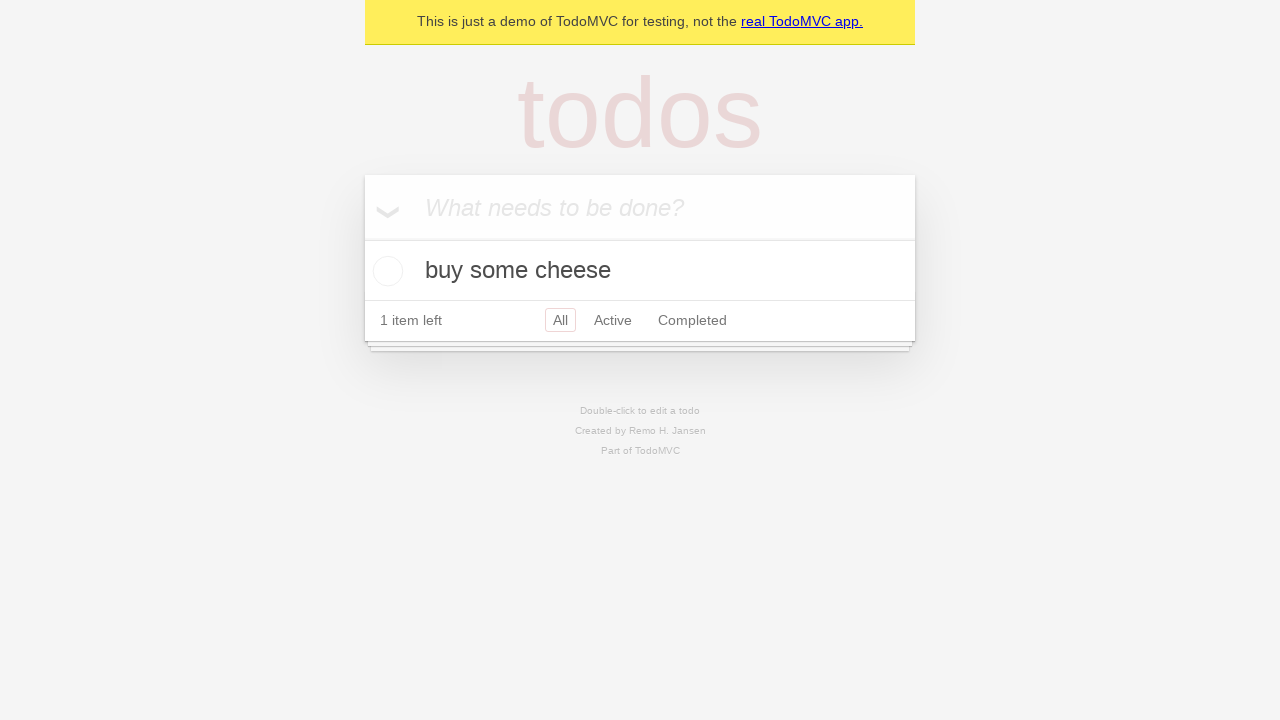

Filled todo input with 'feed the cat' on internal:attr=[placeholder="What needs to be done?"i]
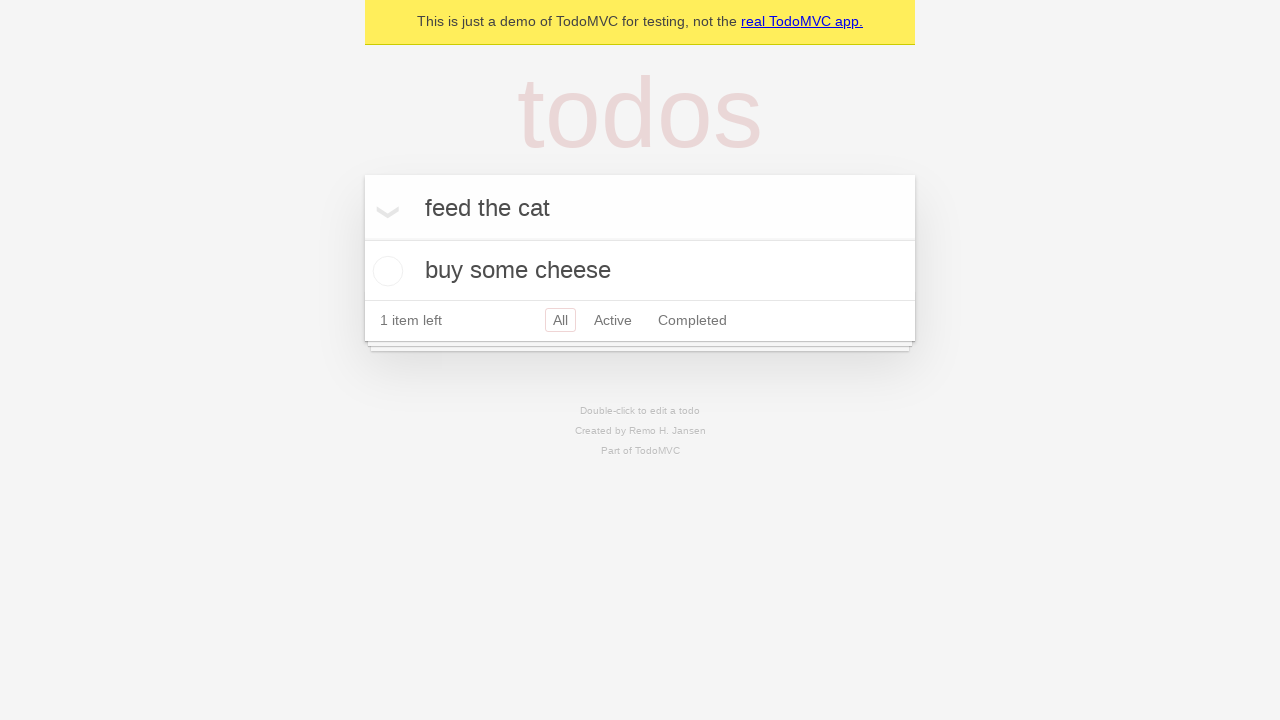

Pressed Enter to add second todo on internal:attr=[placeholder="What needs to be done?"i]
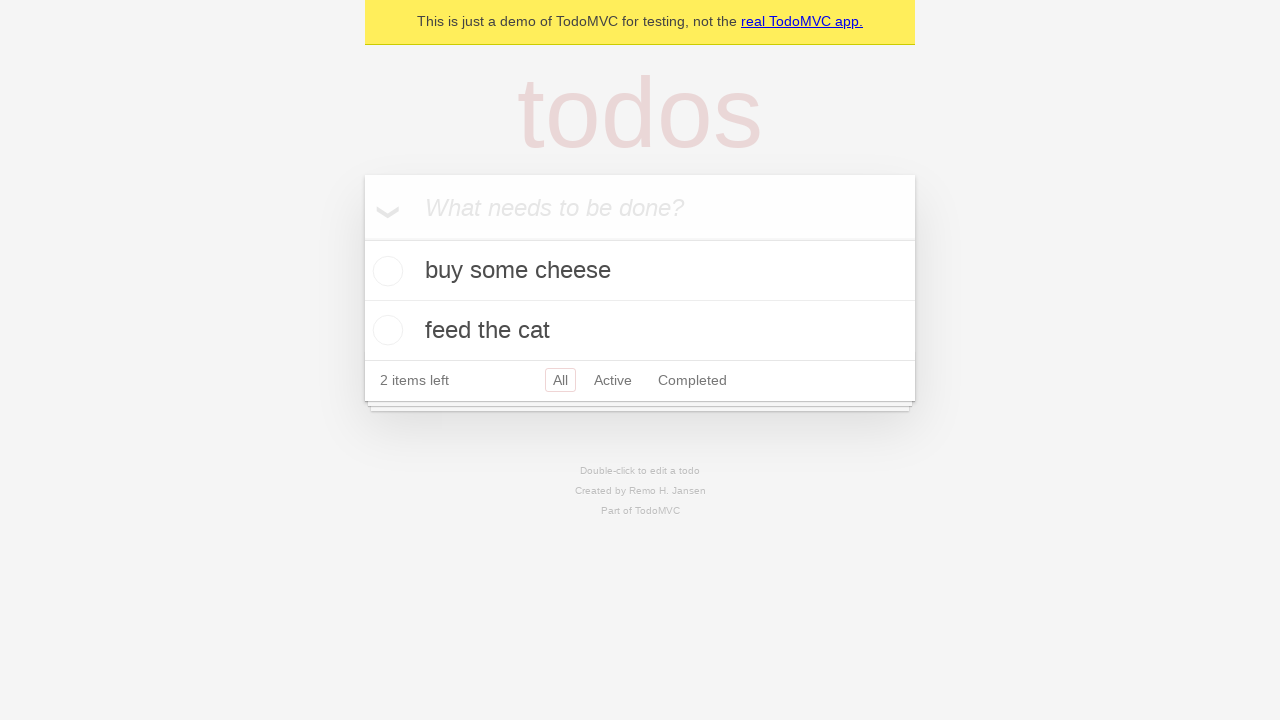

Filled todo input with 'book a doctors appointment' on internal:attr=[placeholder="What needs to be done?"i]
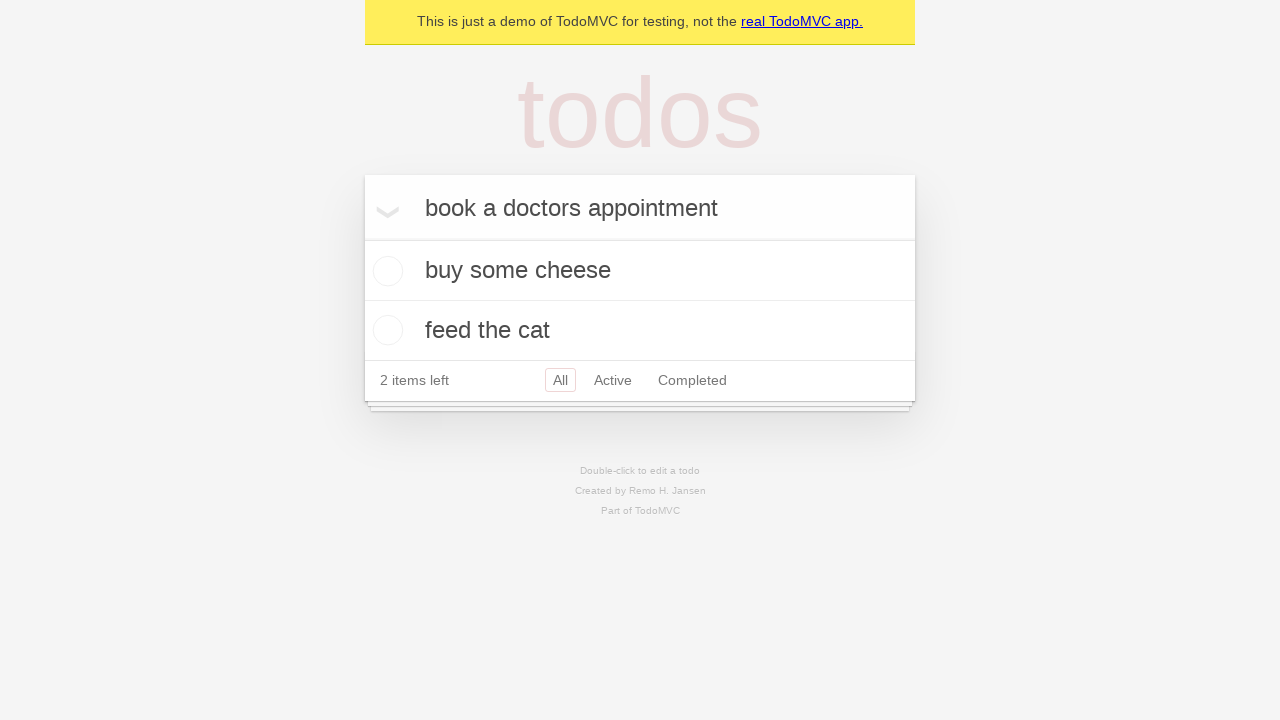

Pressed Enter to add third todo on internal:attr=[placeholder="What needs to be done?"i]
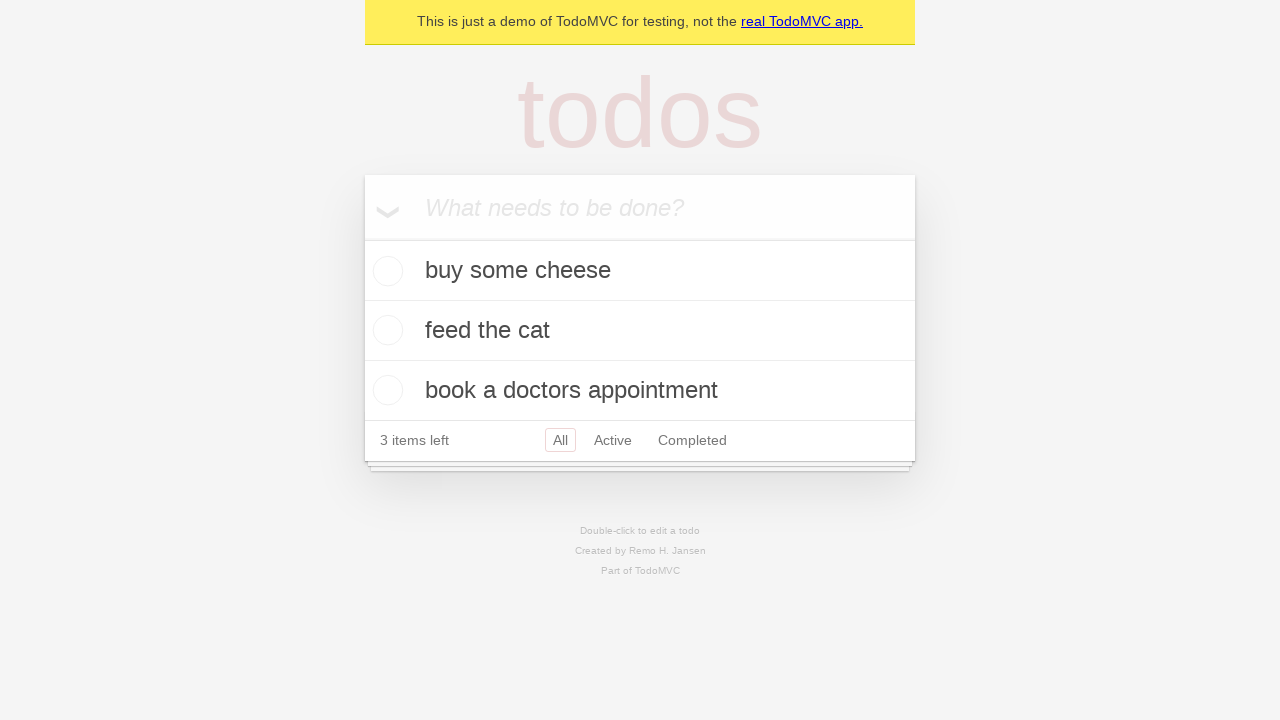

Checked the first todo item as completed at (385, 271) on .todo-list li .toggle >> nth=0
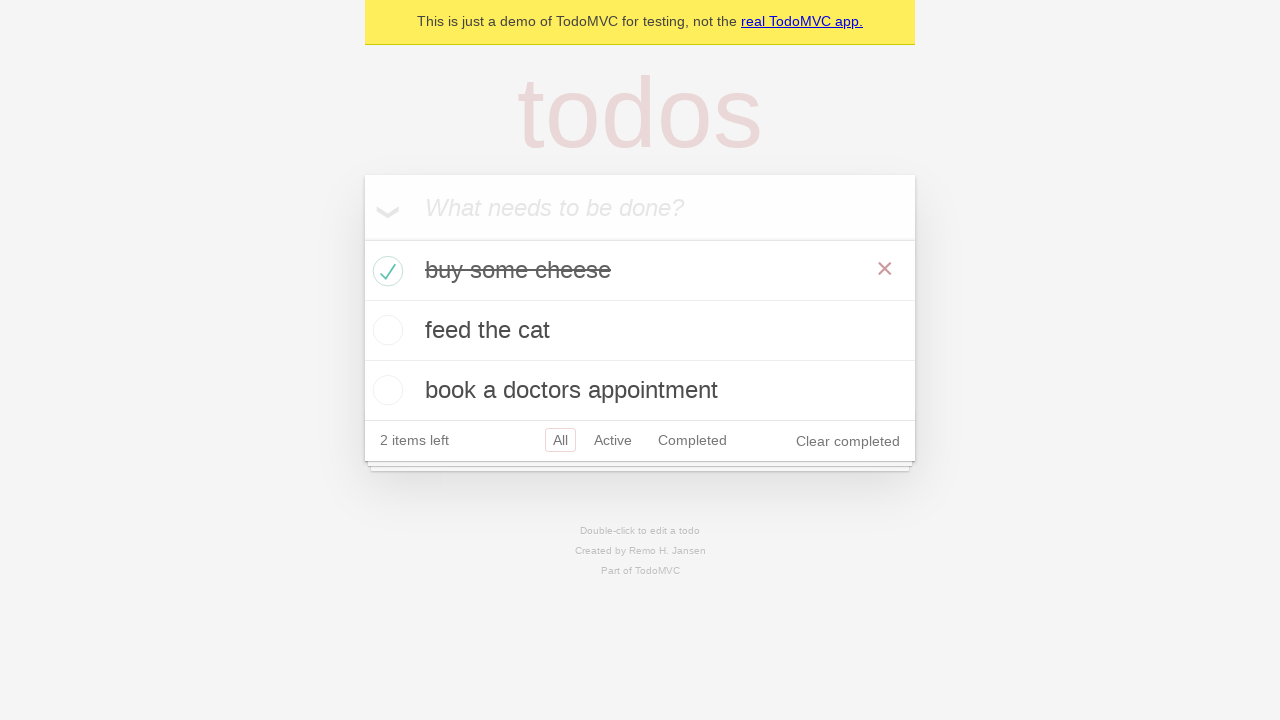

Clicked Clear completed button to remove completed item at (848, 441) on internal:role=button[name="Clear completed"i]
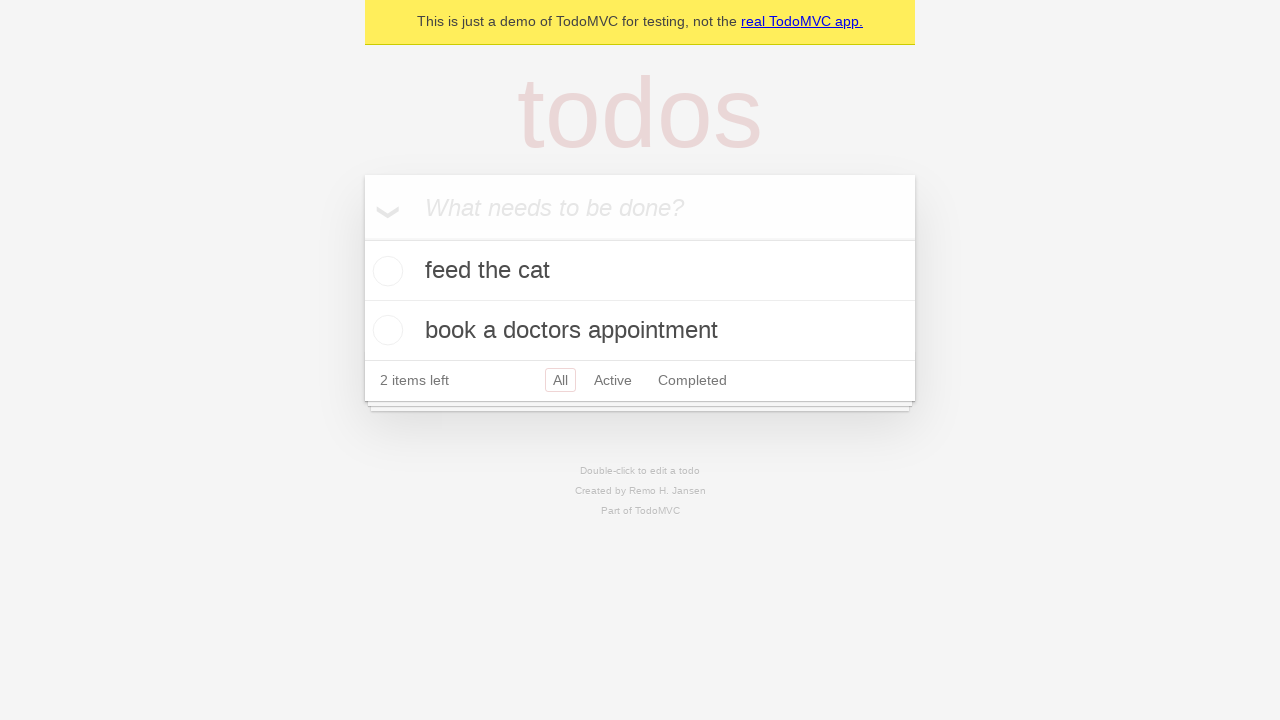

Verified Clear completed button is hidden when no items are completed
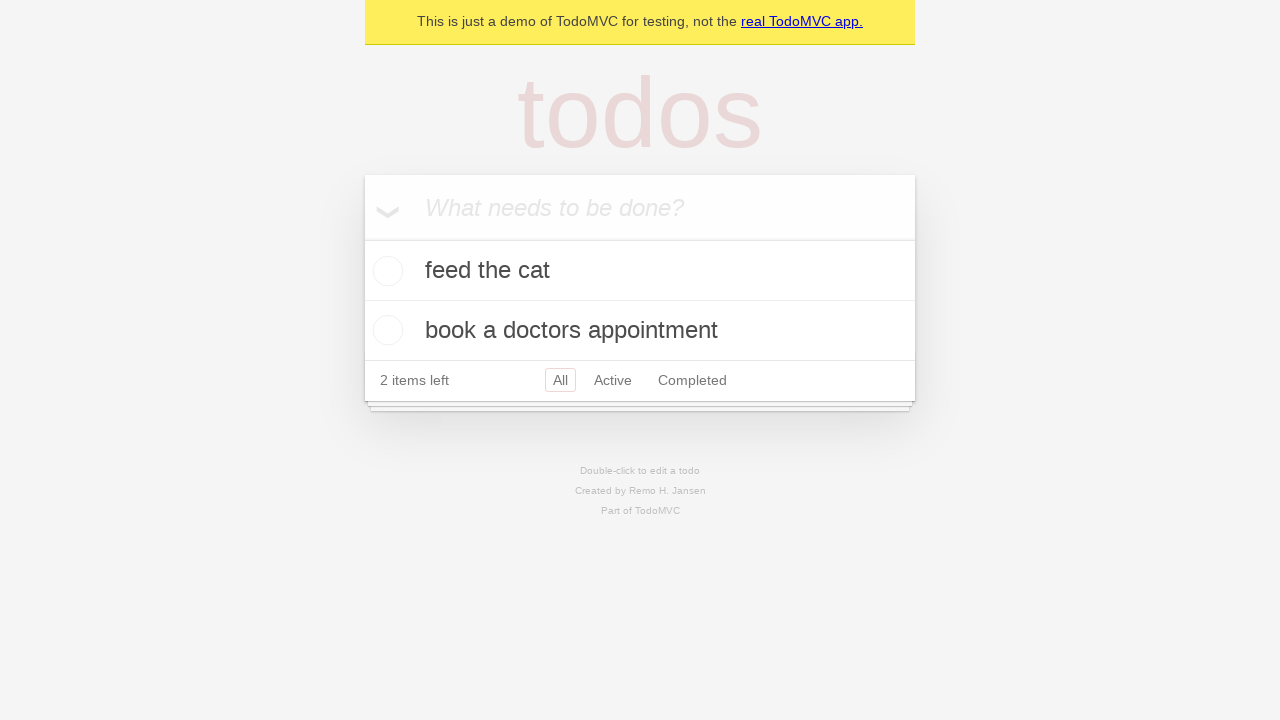

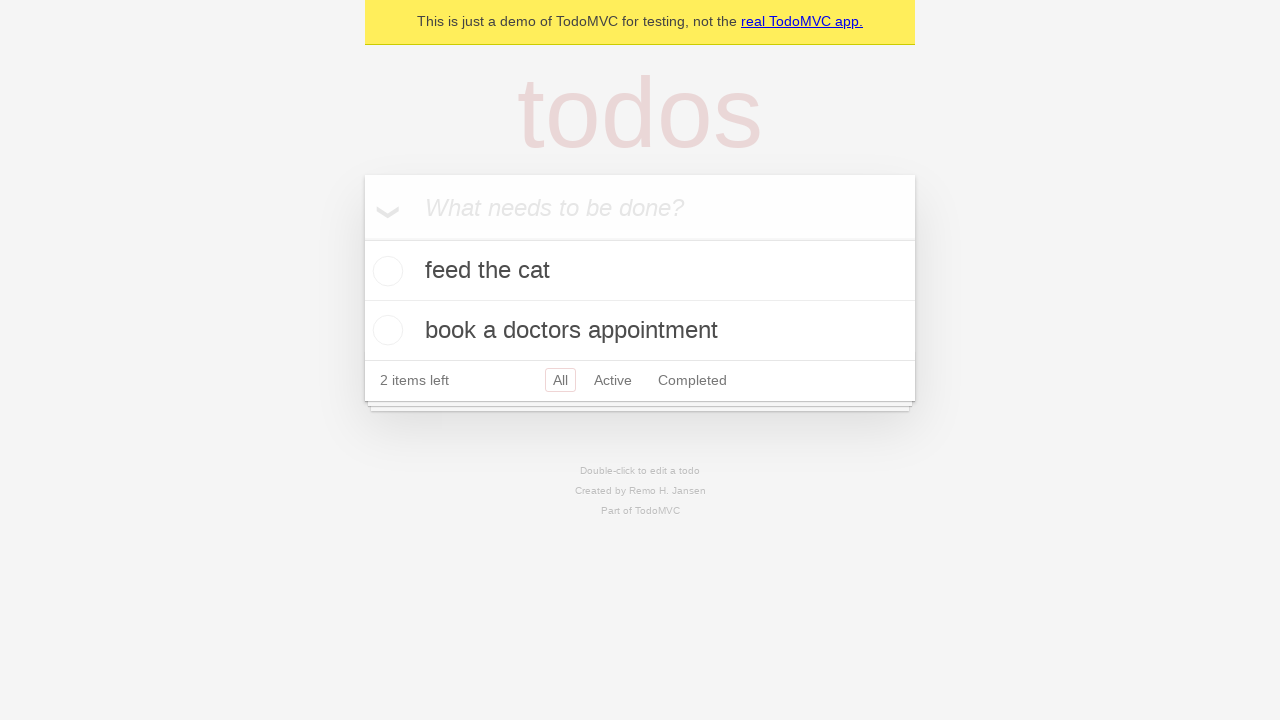